Tests navigation through DemoQA website by clicking on Elements card, then Text Box option, and filling out a form with user information

Starting URL: https://demoqa.com/

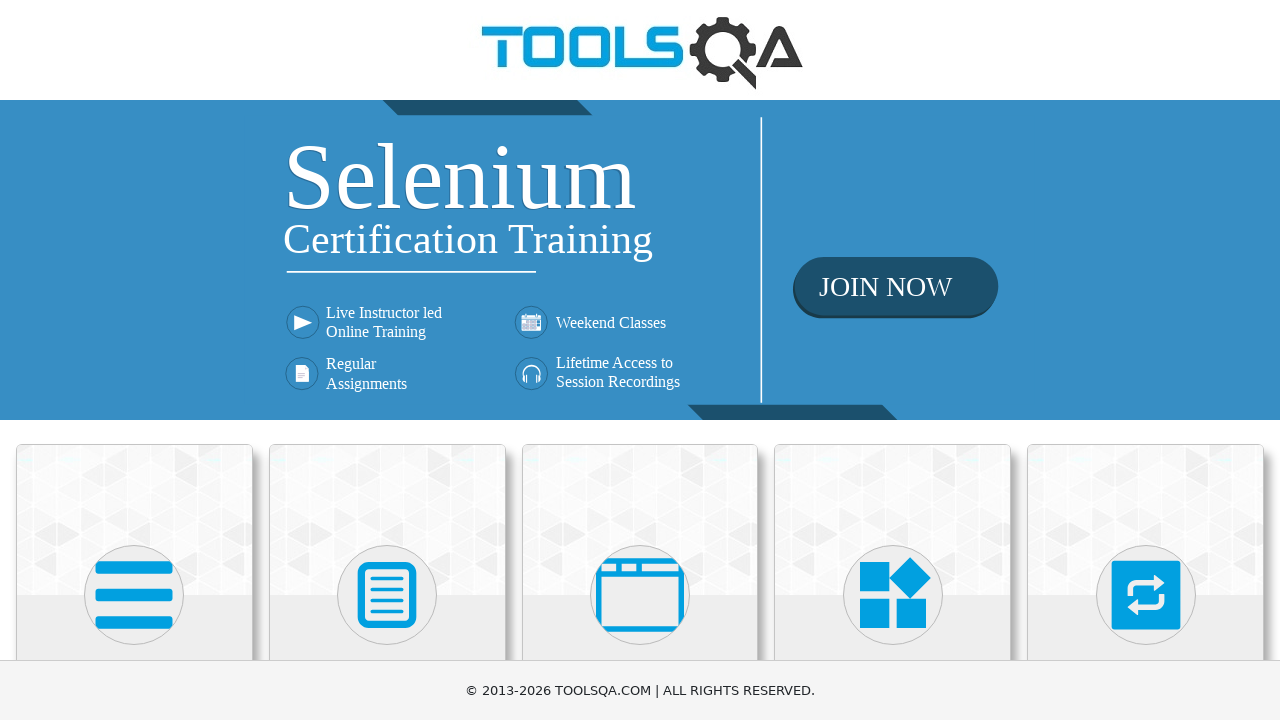

Clicked on Elements card at (134, 520) on div[class='card mt-4 top-card']:first-child
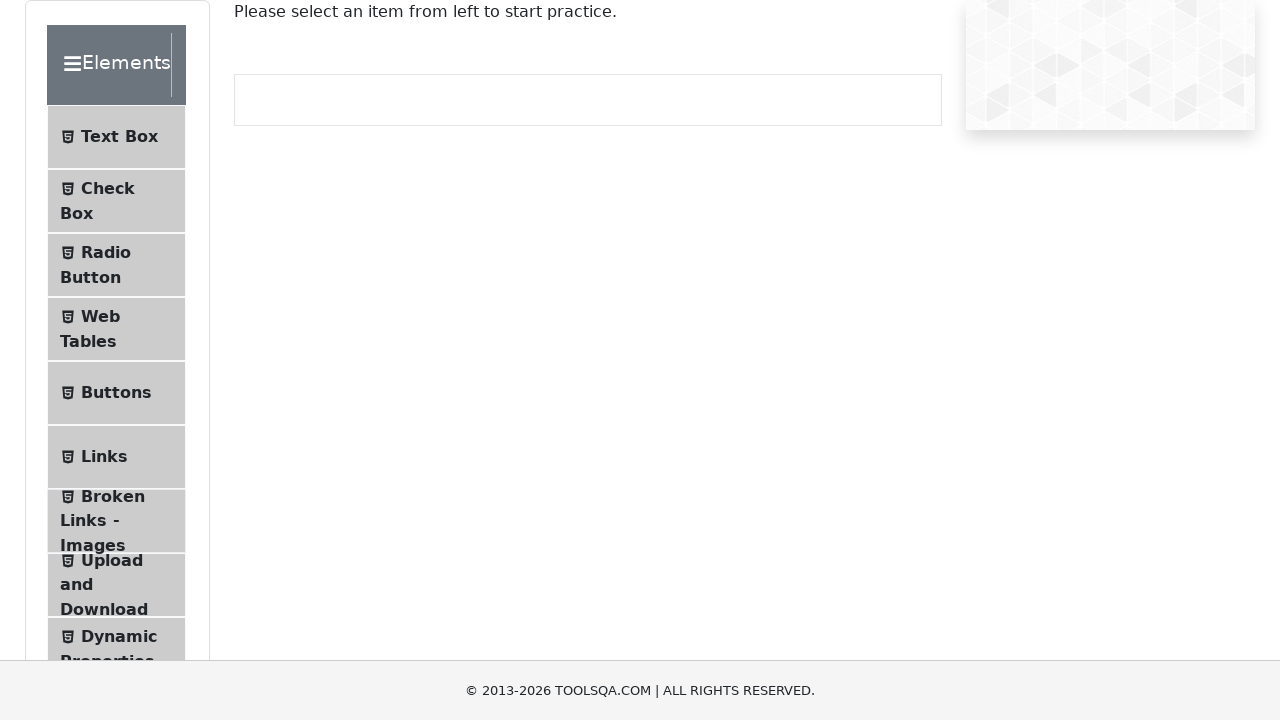

Elements menu loaded with button options
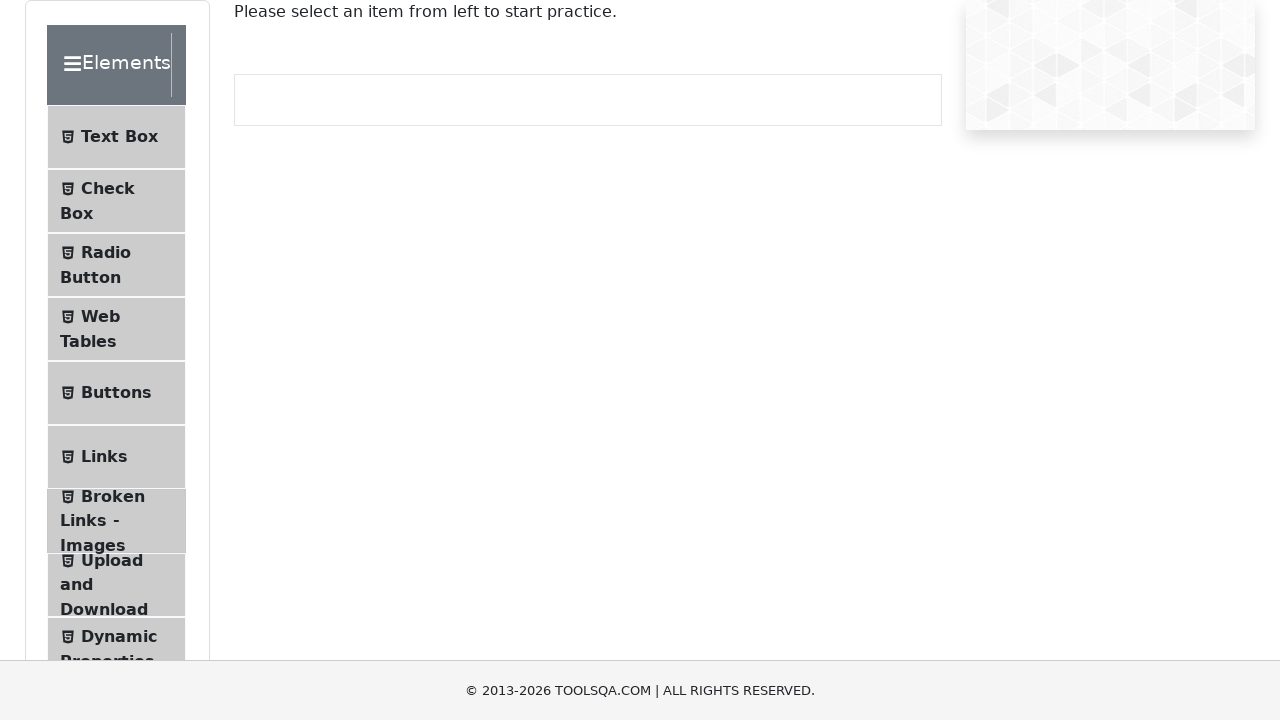

Clicked on Text Box option at (116, 137) on [class*='btn btn-light']:first-child
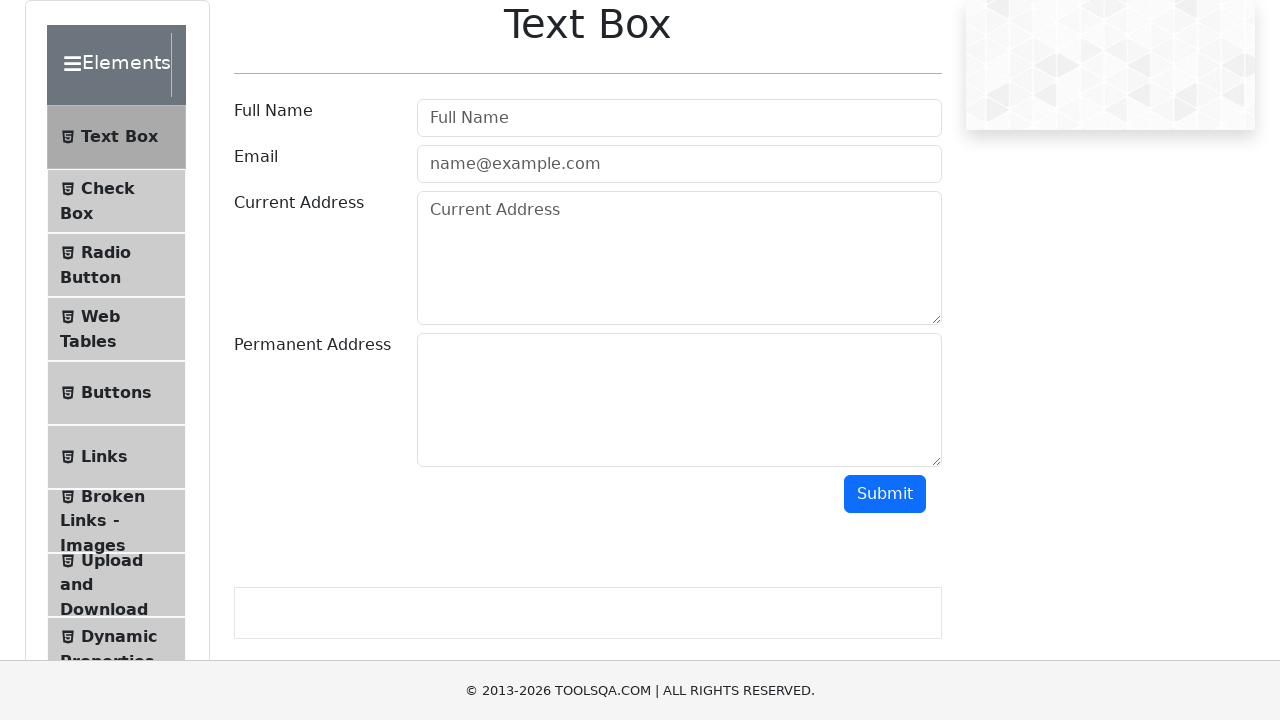

Filled in Full Name field with 'Anton' on #userName
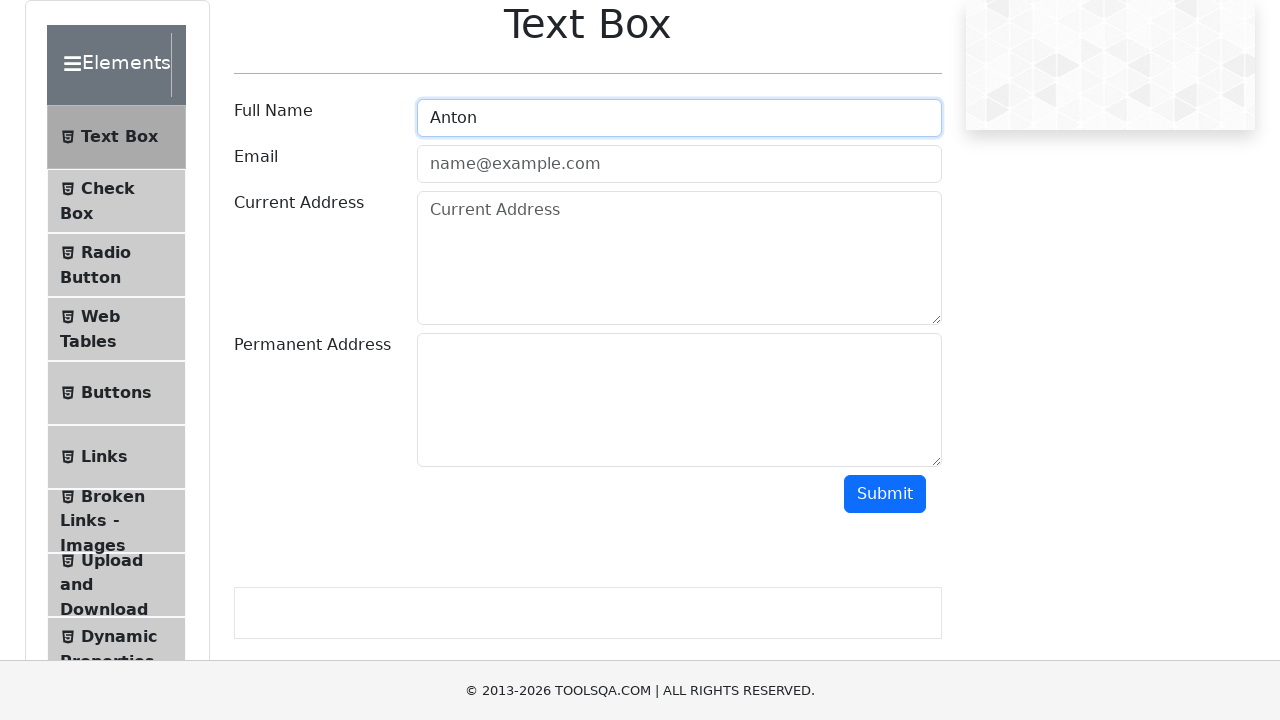

Filled in Email field with '1234@gmail.com' on #userEmail
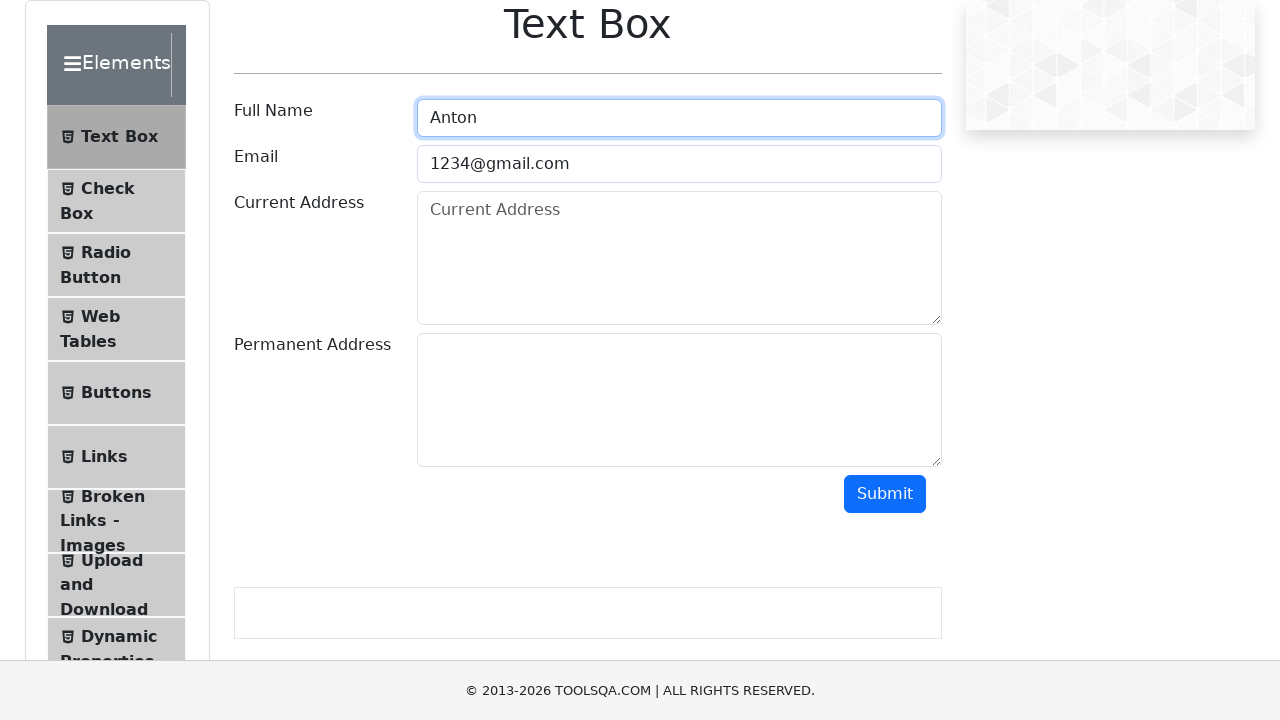

Filled in Current Address field with 'Poland' on #currentAddress
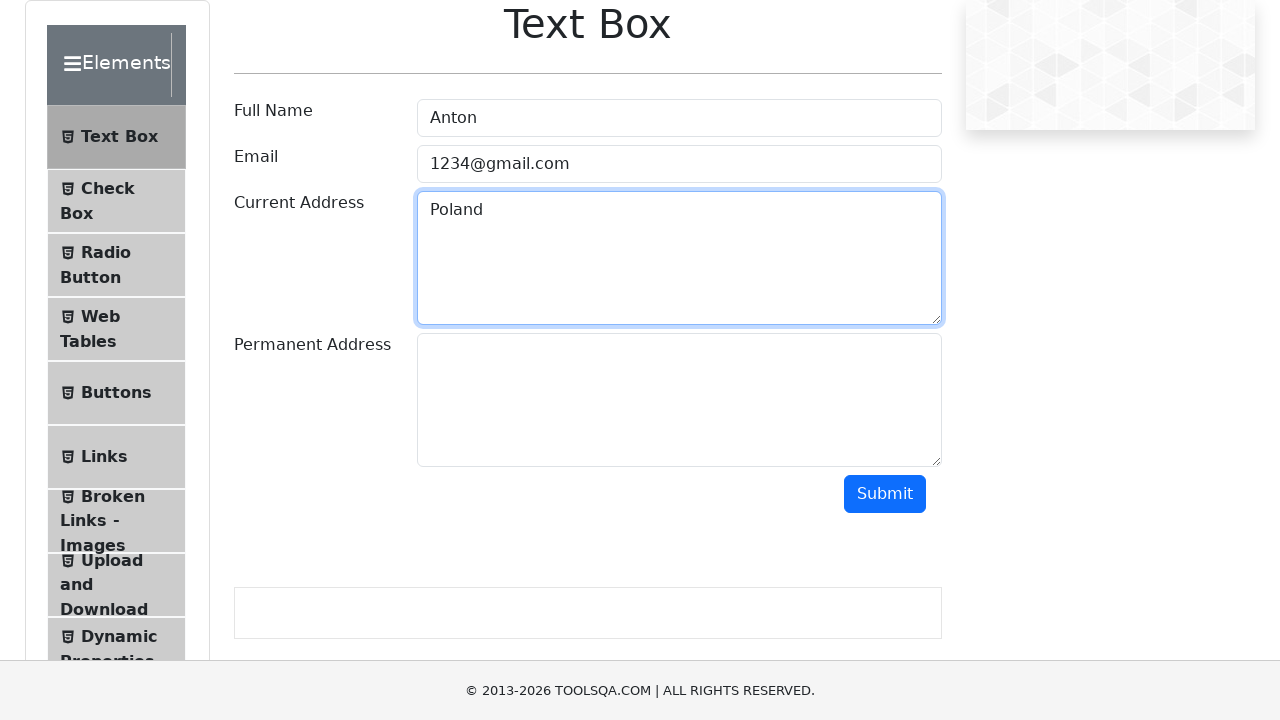

Filled in Permanent Address field with 'Poland' on #permanentAddress
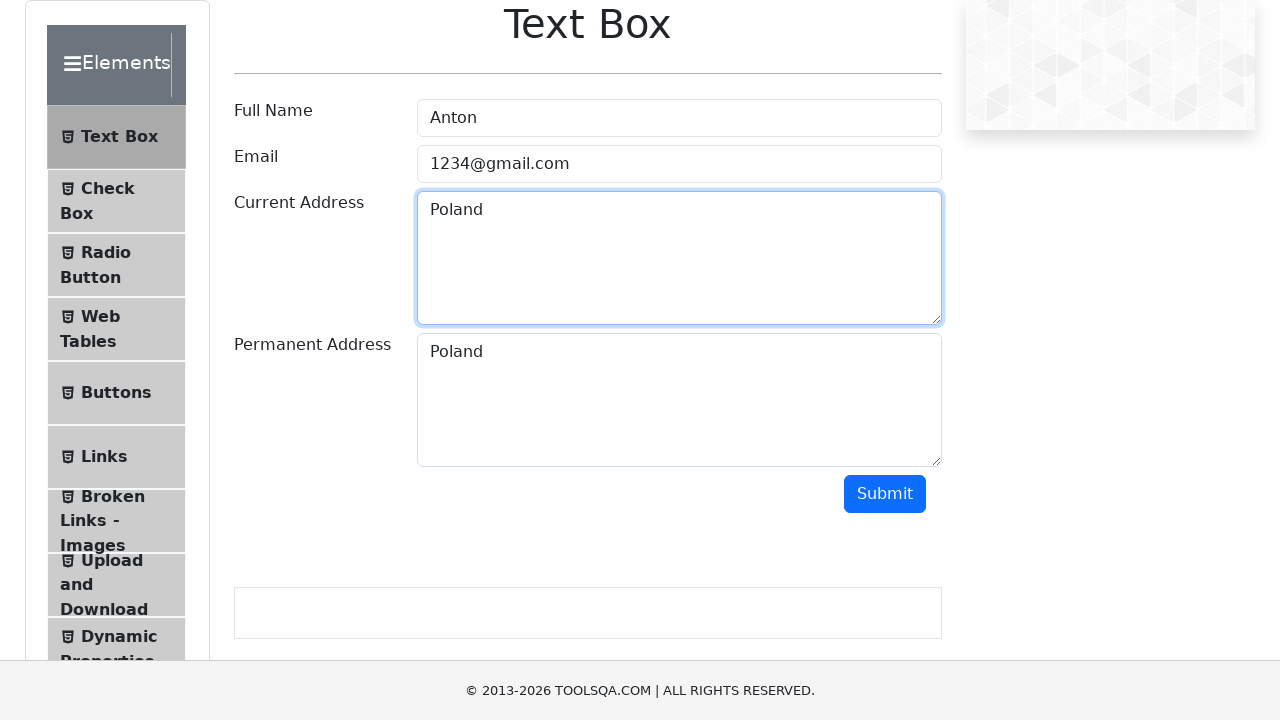

Clicked Submit button to complete the form at (885, 494) on button[id='submit']
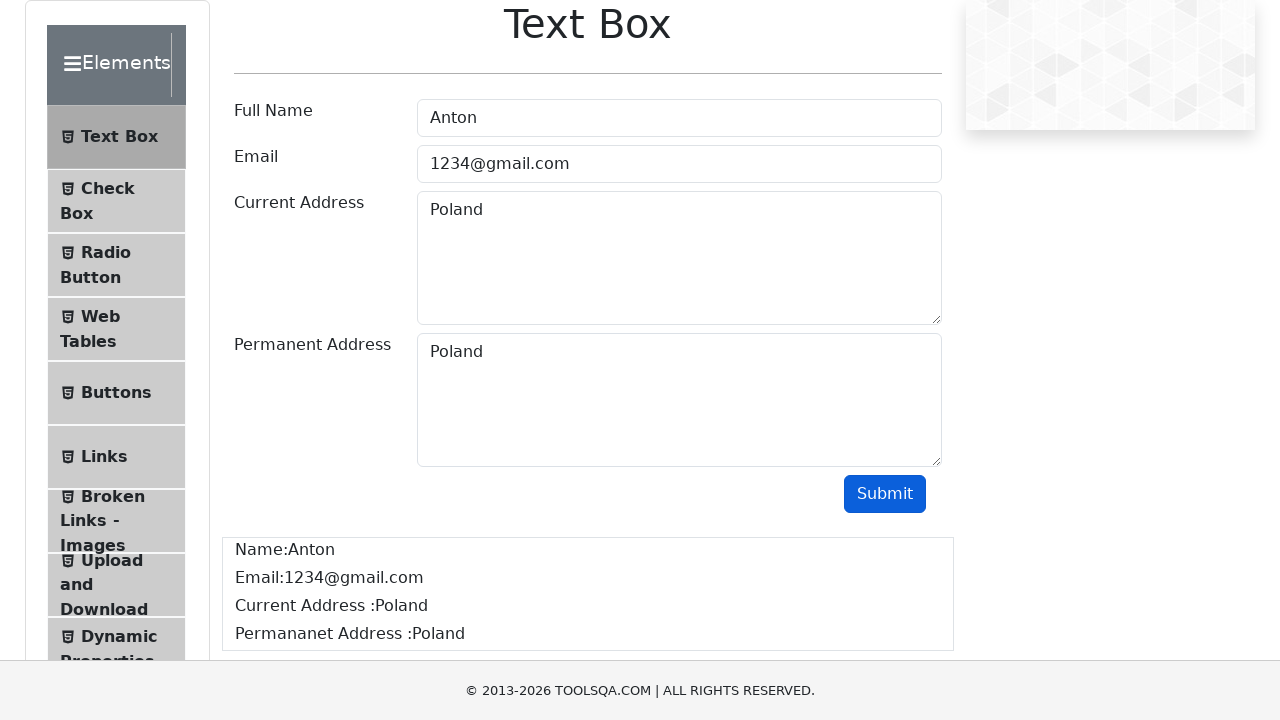

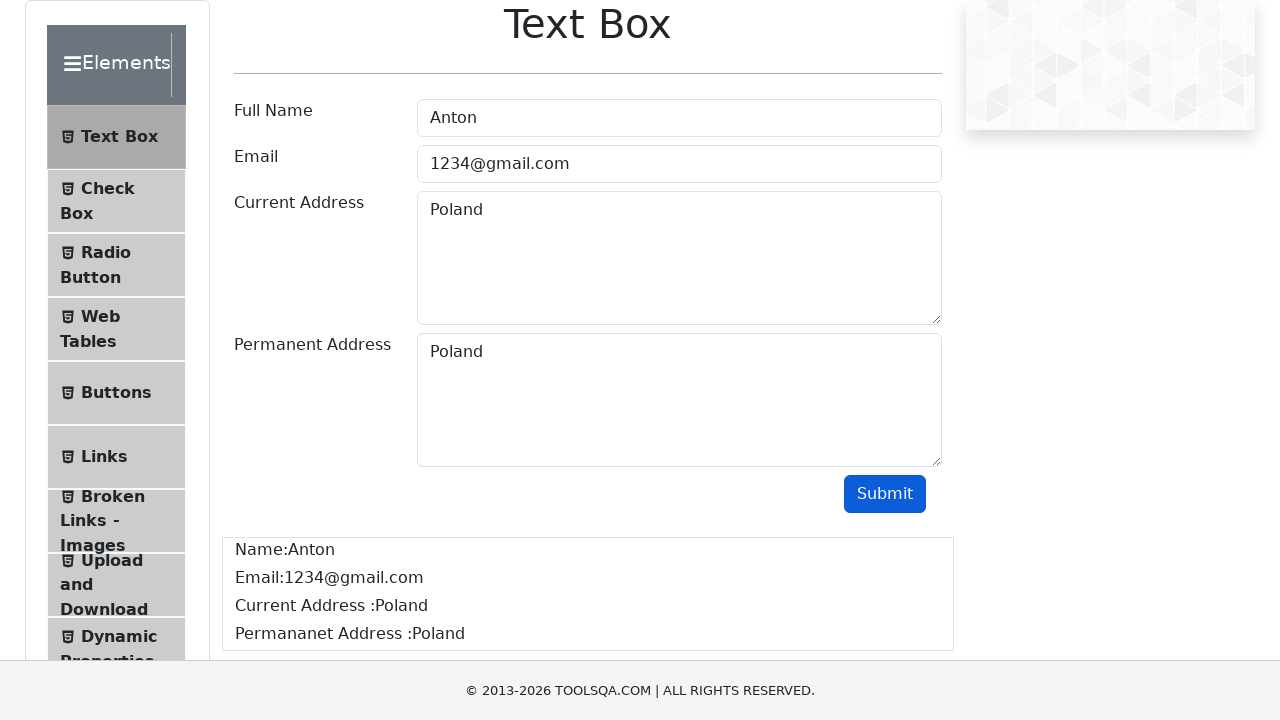